Tests form functionality on Sauce Labs guinea-pig test page by filling an email field, adding comments, and clicking the Send button to submit the form.

Starting URL: https://saucelabs.com/test/guinea-pig

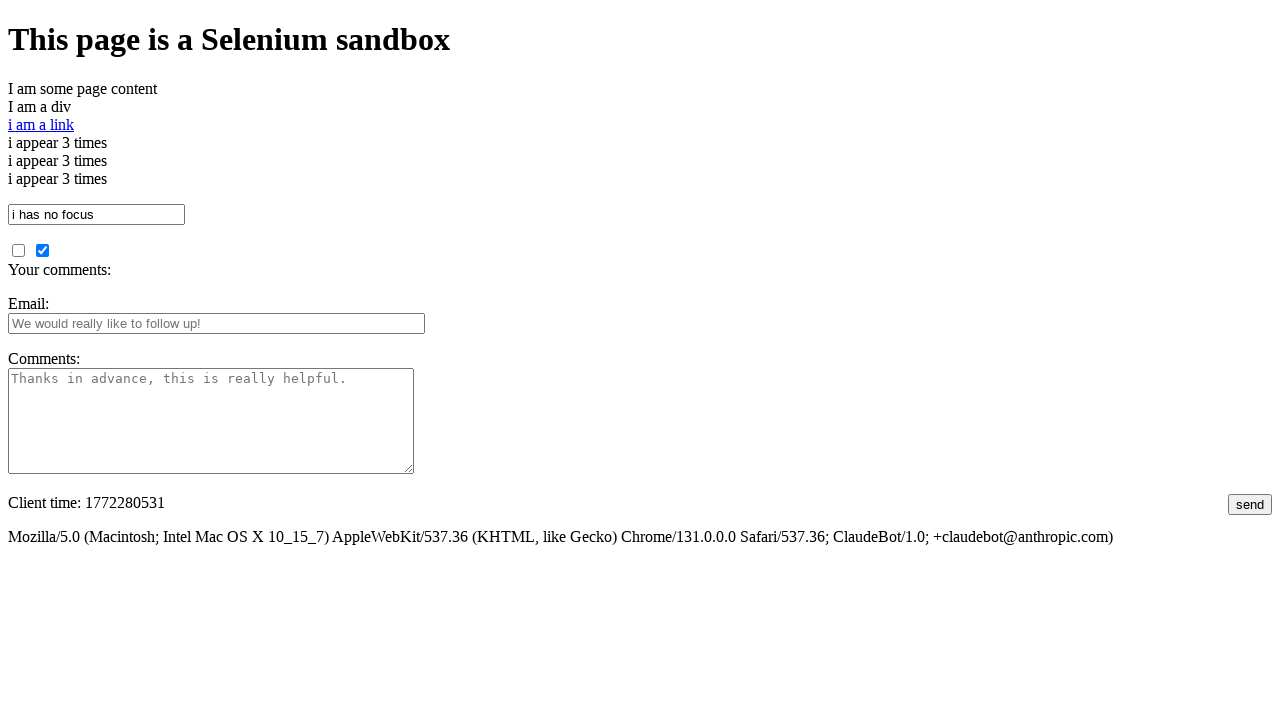

Navigated to Sauce Labs guinea-pig test page
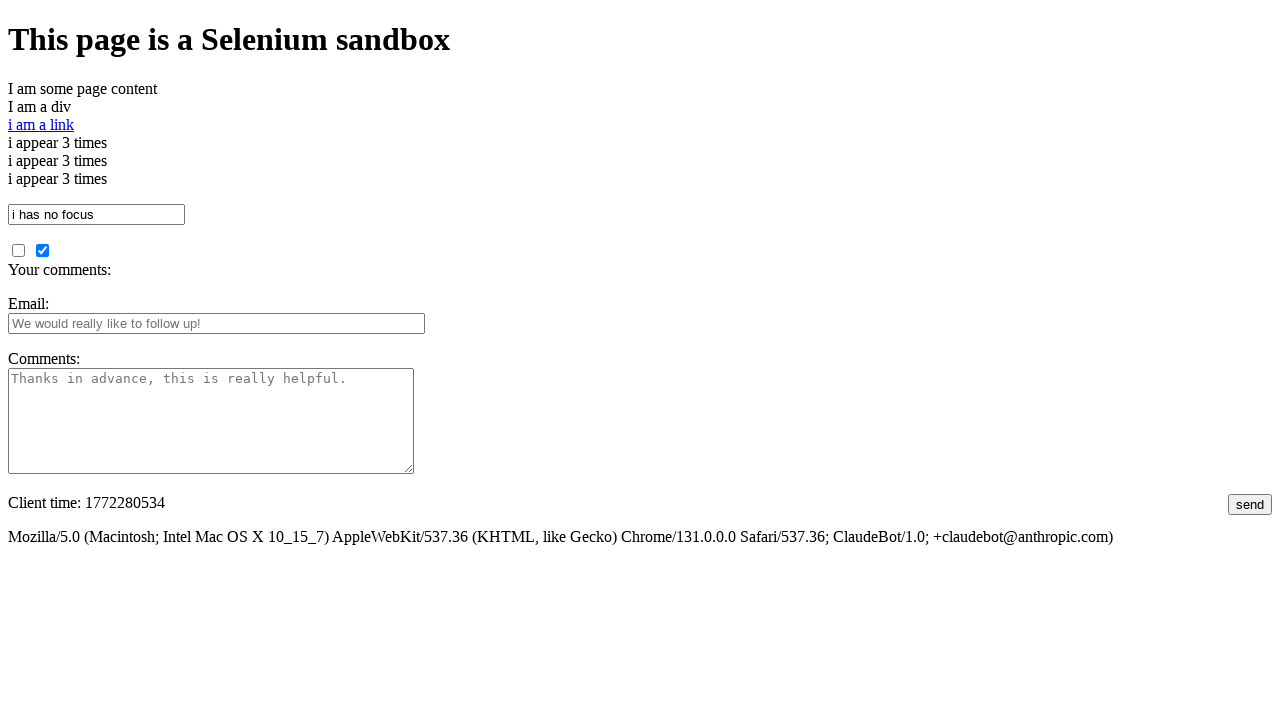

Email field loaded on the page
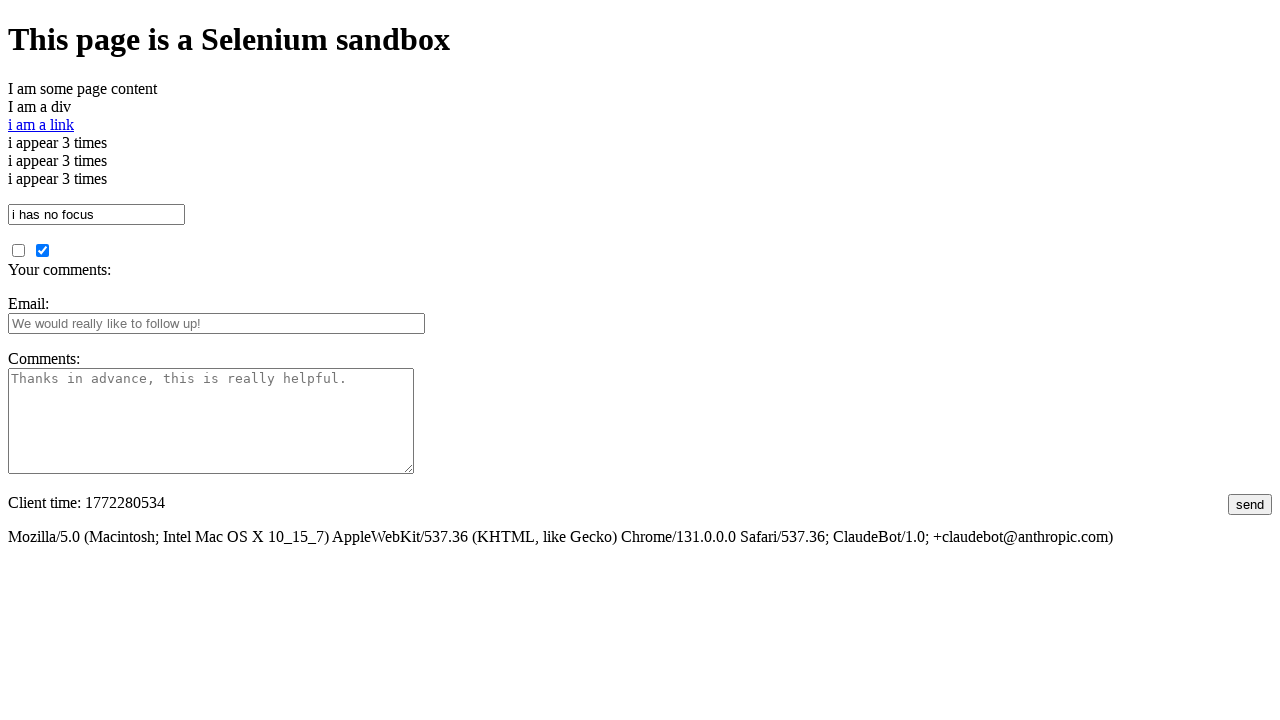

Clicked on the email field at (216, 323) on #fbemail
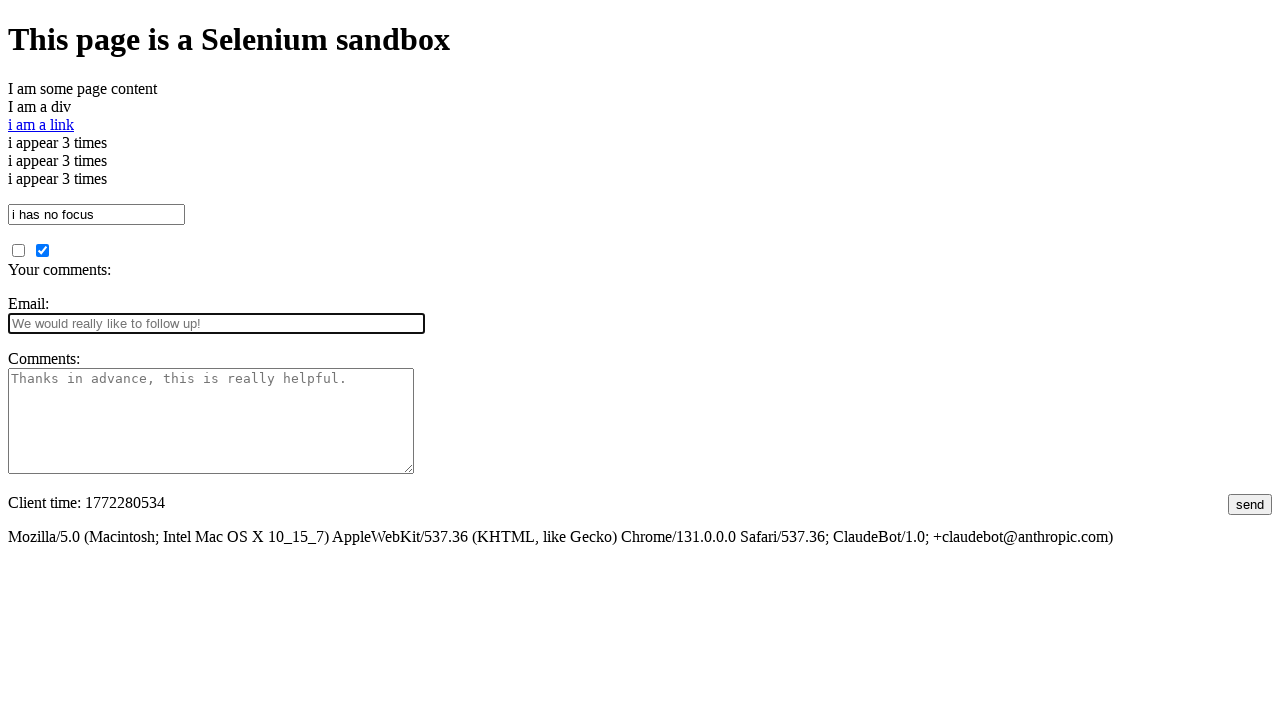

Filled email field with 'testuser2847@example.com' on #fbemail
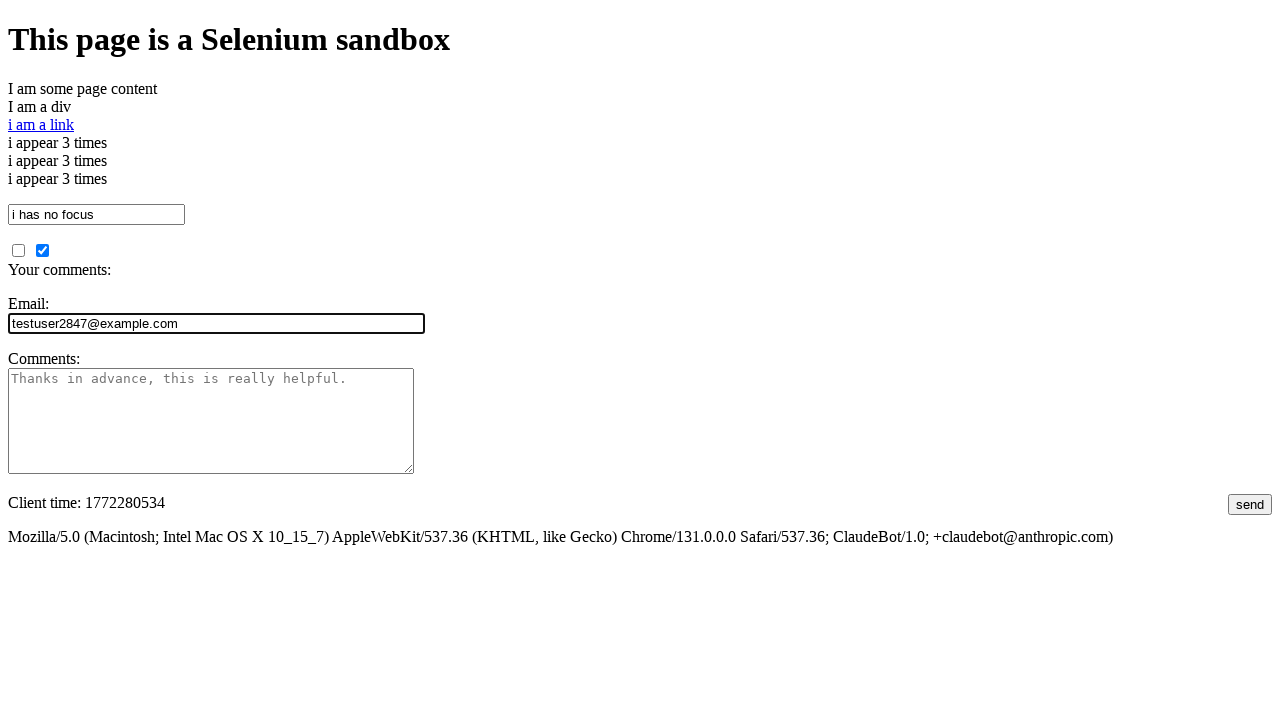

Clicked on the comments field at (211, 421) on #comments
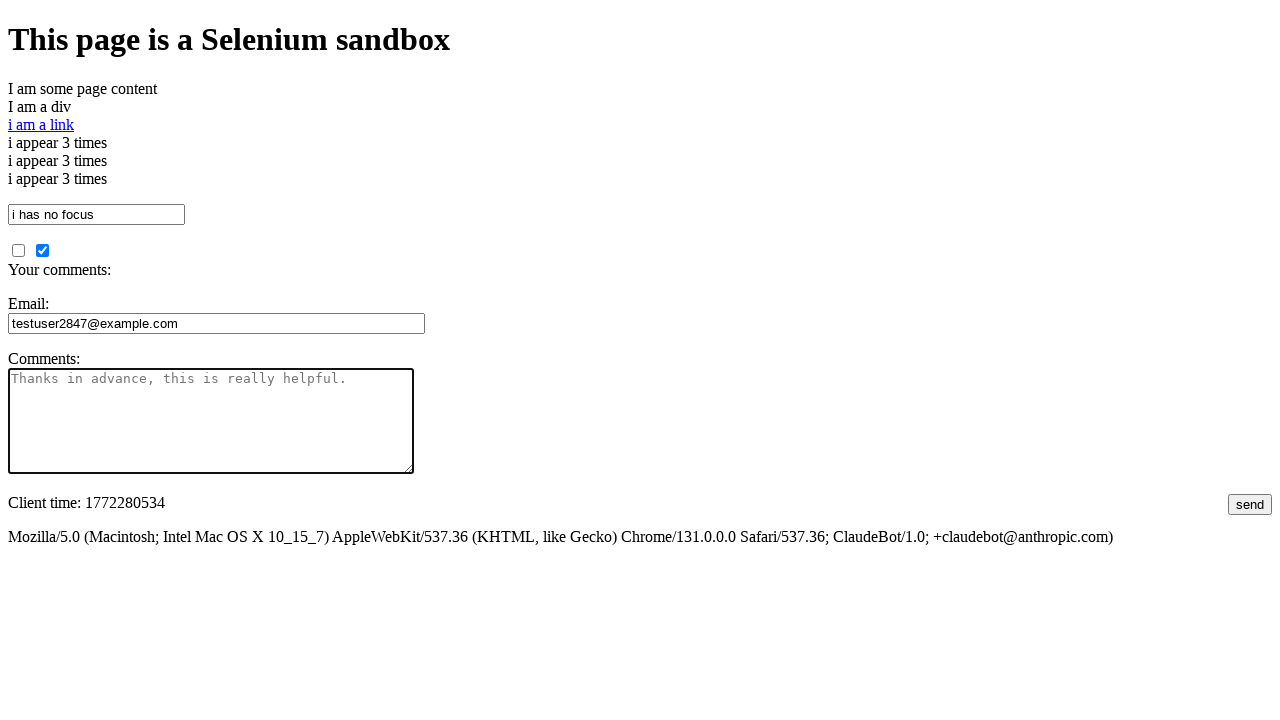

Filled comments field with test comment on #comments
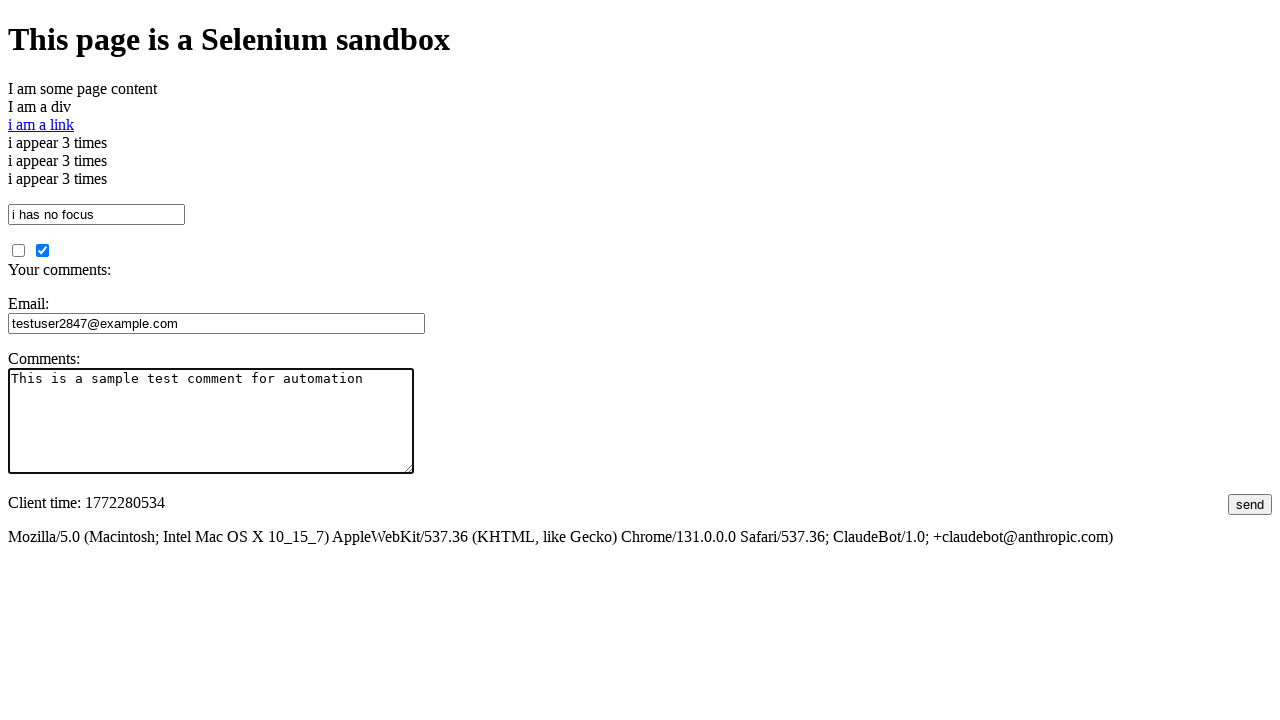

Clicked the Send button to submit the form at (1250, 504) on .jumpButton
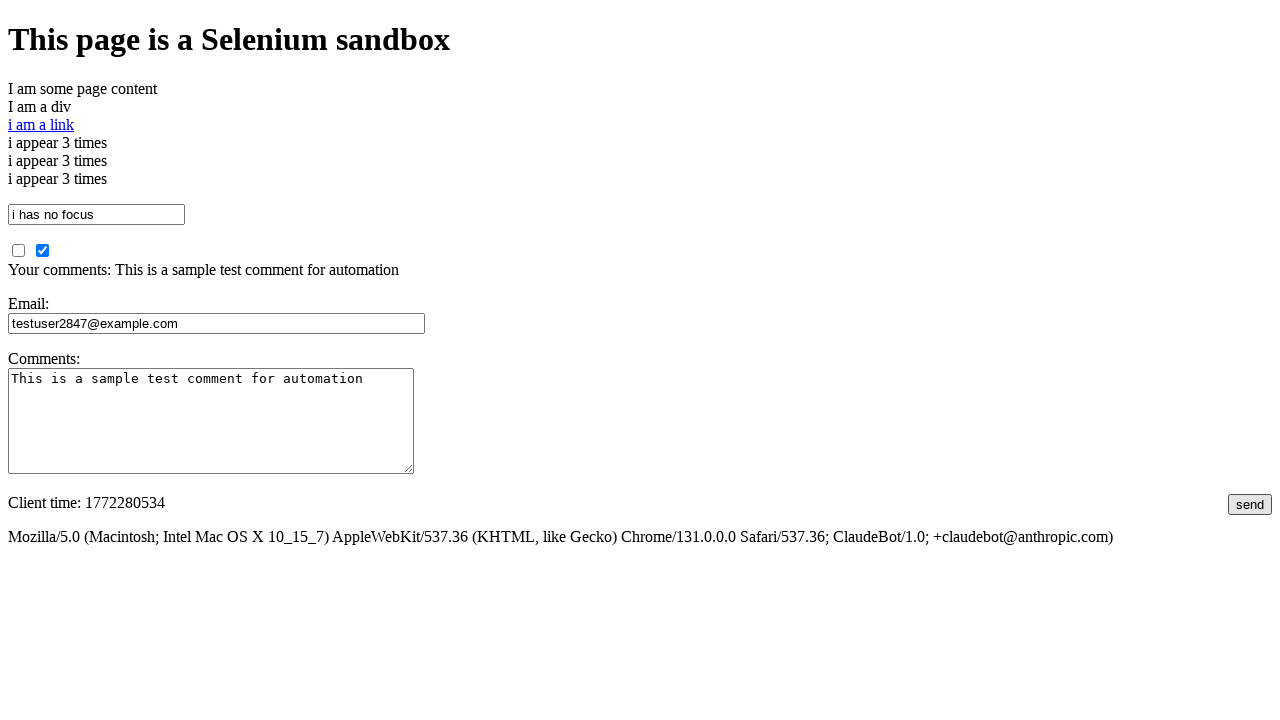

Form submission successful and confirmation message appeared
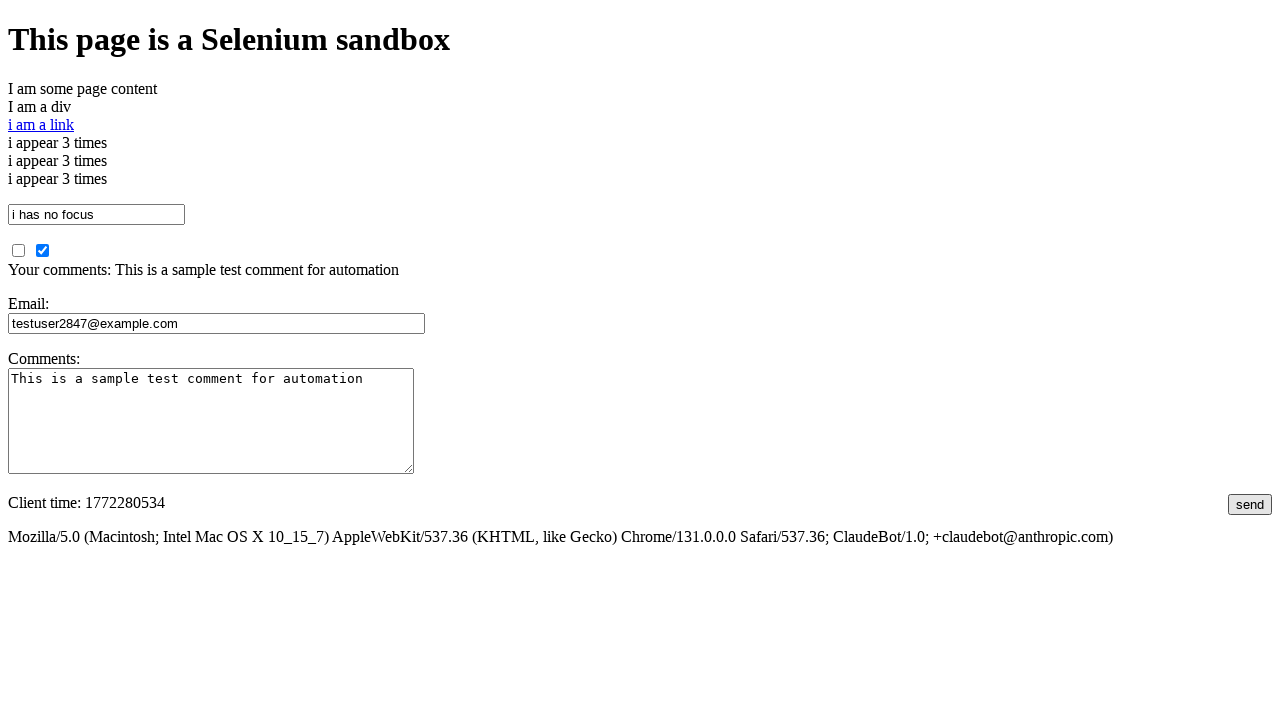

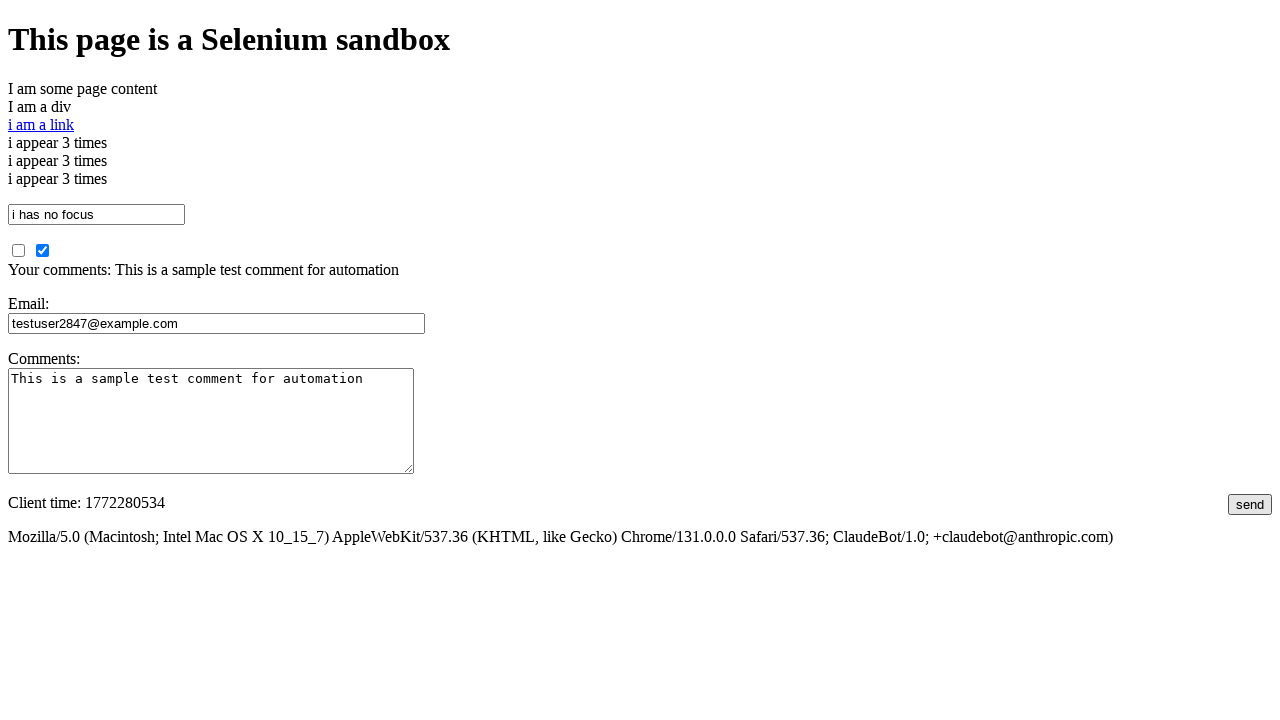